Tests navigation from ToolsQA homepage to DemoQA site by clicking a link that opens in a new window, then switches to the new window and clicks on the Elements card

Starting URL: https://www.toolsqa.com/

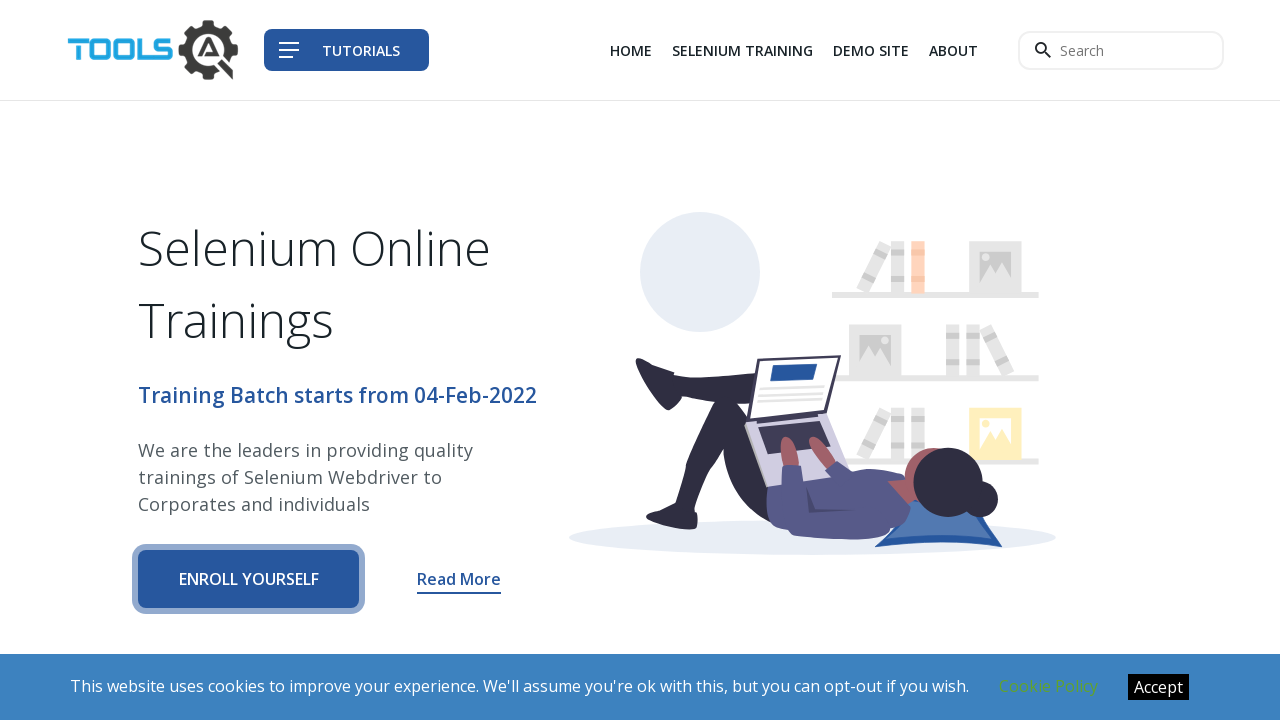

Clicked DemoQA link that opens in new window at (871, 50) on xpath=(//a[@href='https://demoqa.com'])[1]
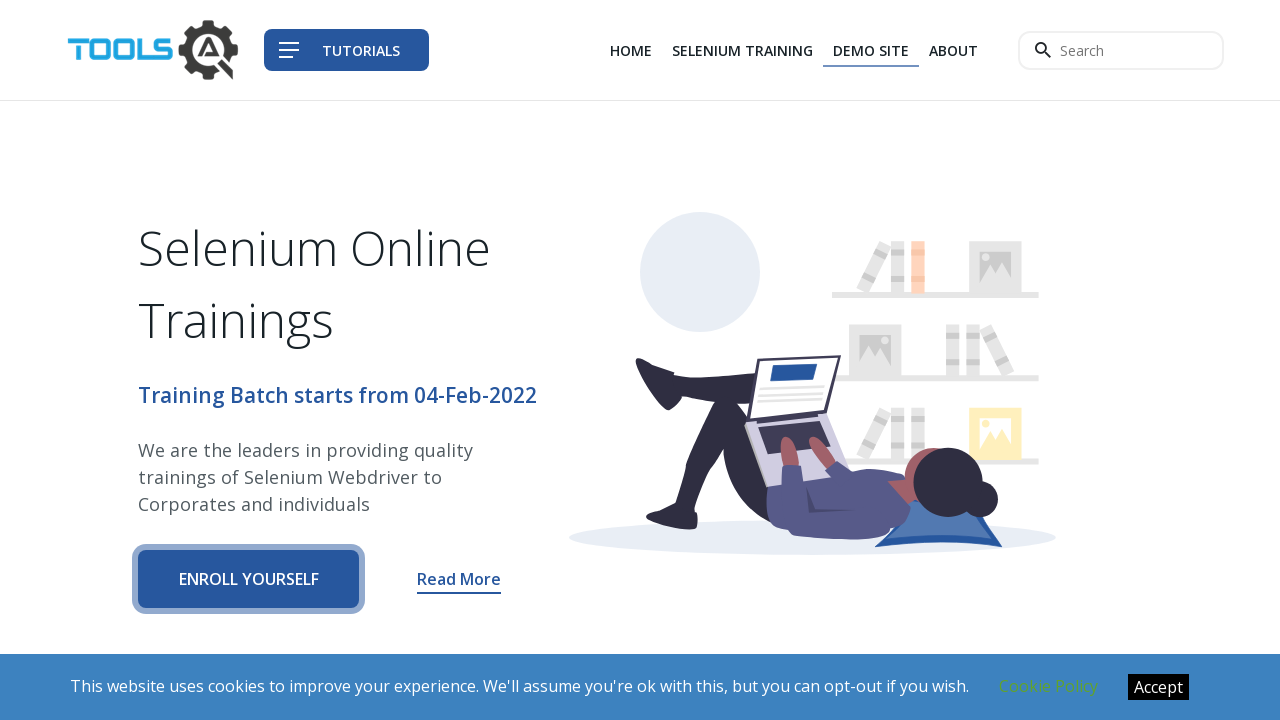

Captured new window/tab opened from DemoQA link
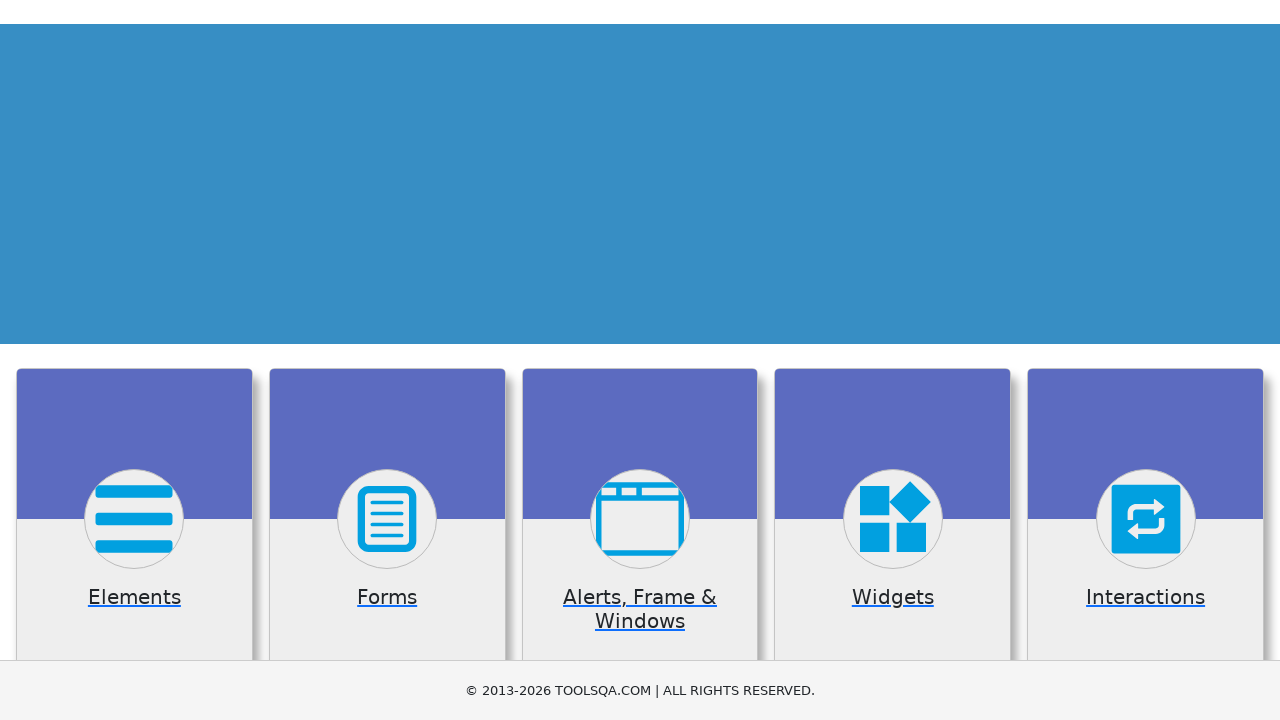

DemoQA page fully loaded
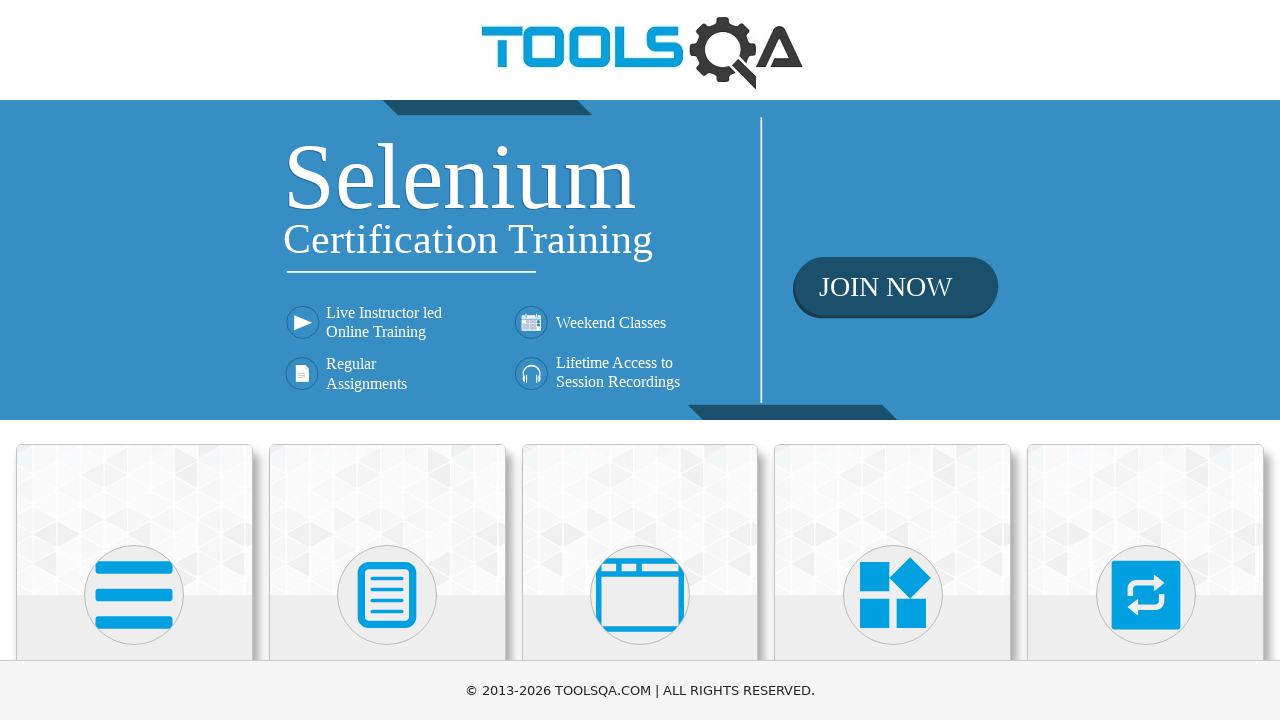

Clicked Elements card on DemoQA site at (134, 360) on xpath=//div[@class='card-body']/h5[contains(text(),'Elements')]
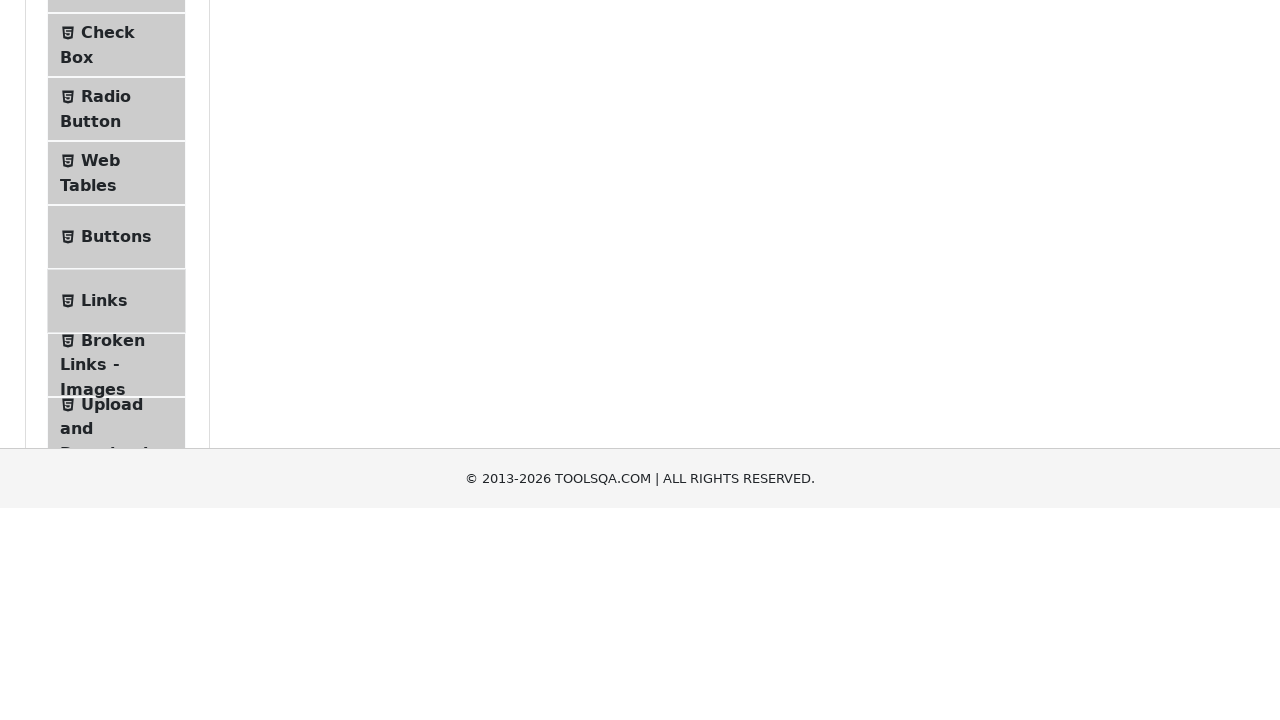

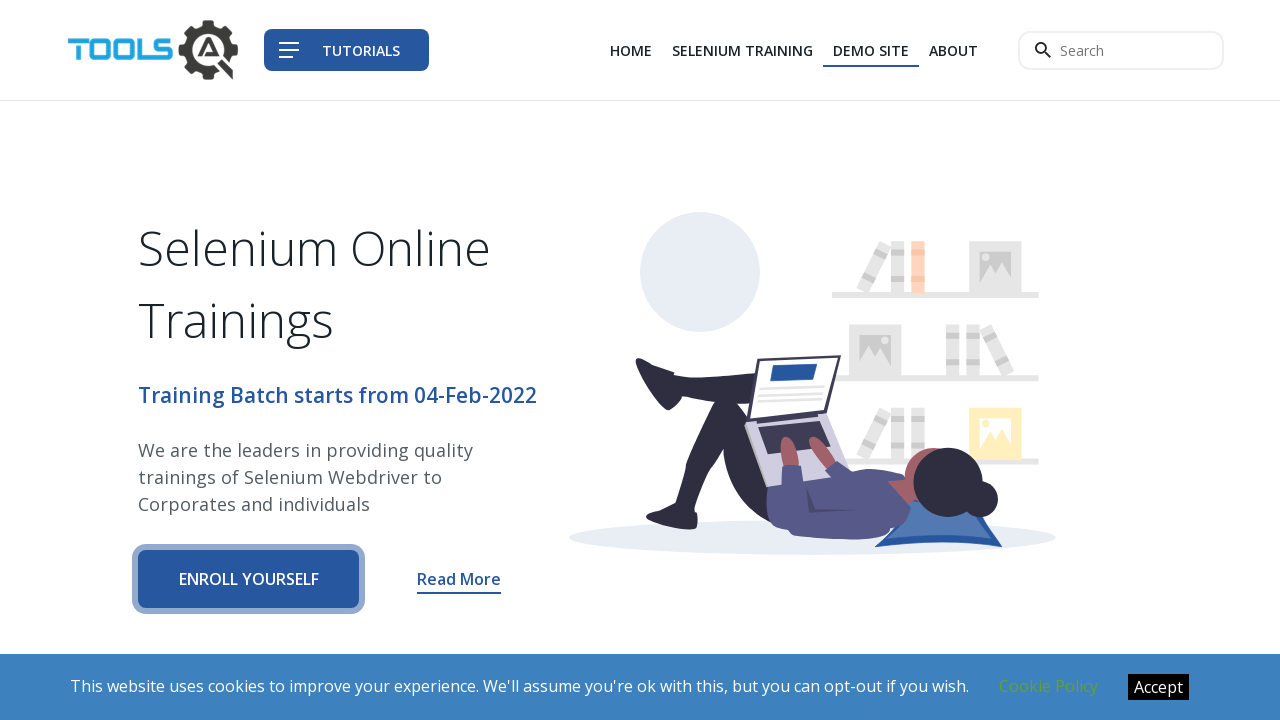